Tests jQuery UI selectable widget by switching to the demo iframe and selecting multiple list items using click and hold actions to simulate multi-selection behavior.

Starting URL: https://jqueryui.com/selectable/

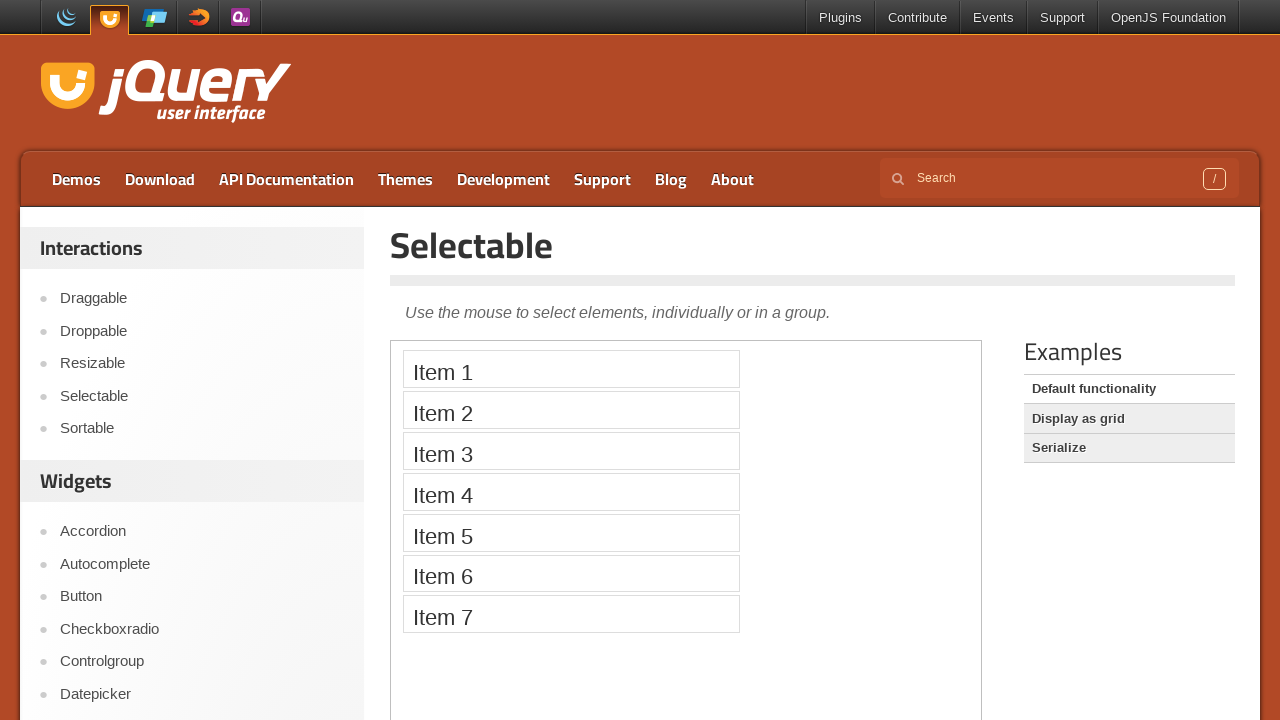

Located the demo iframe
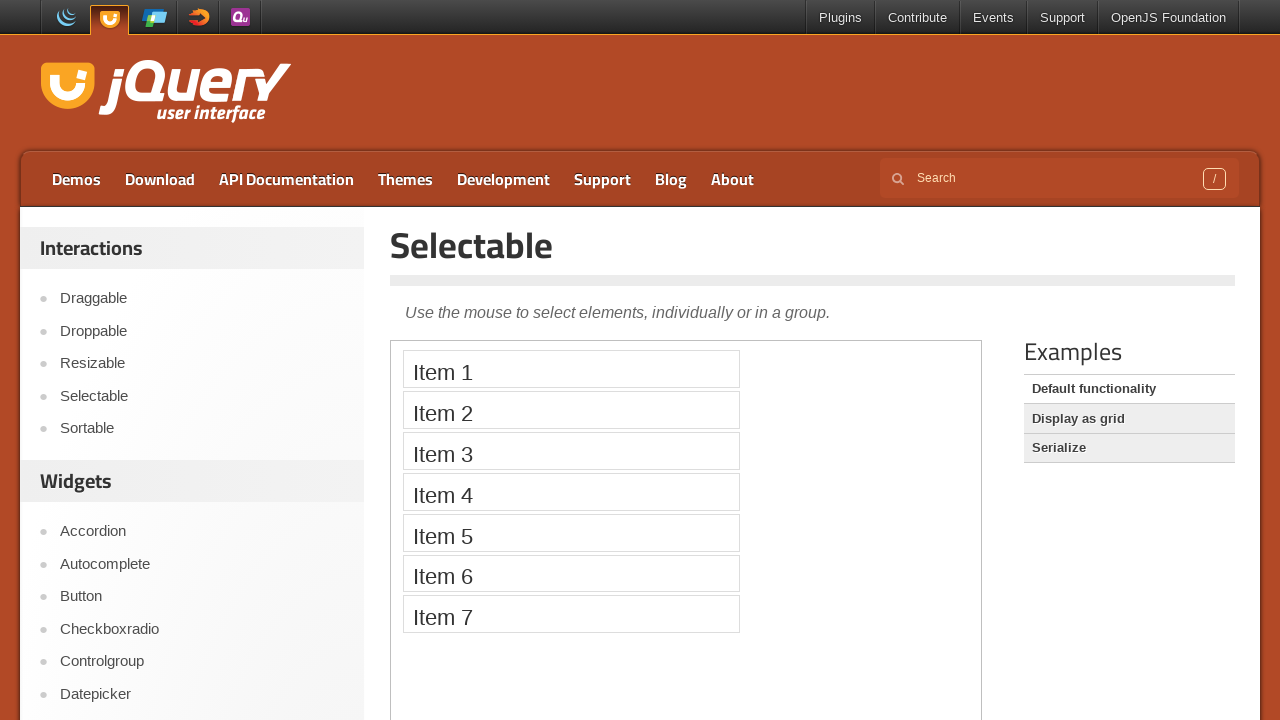

Waited for selectable list items to load
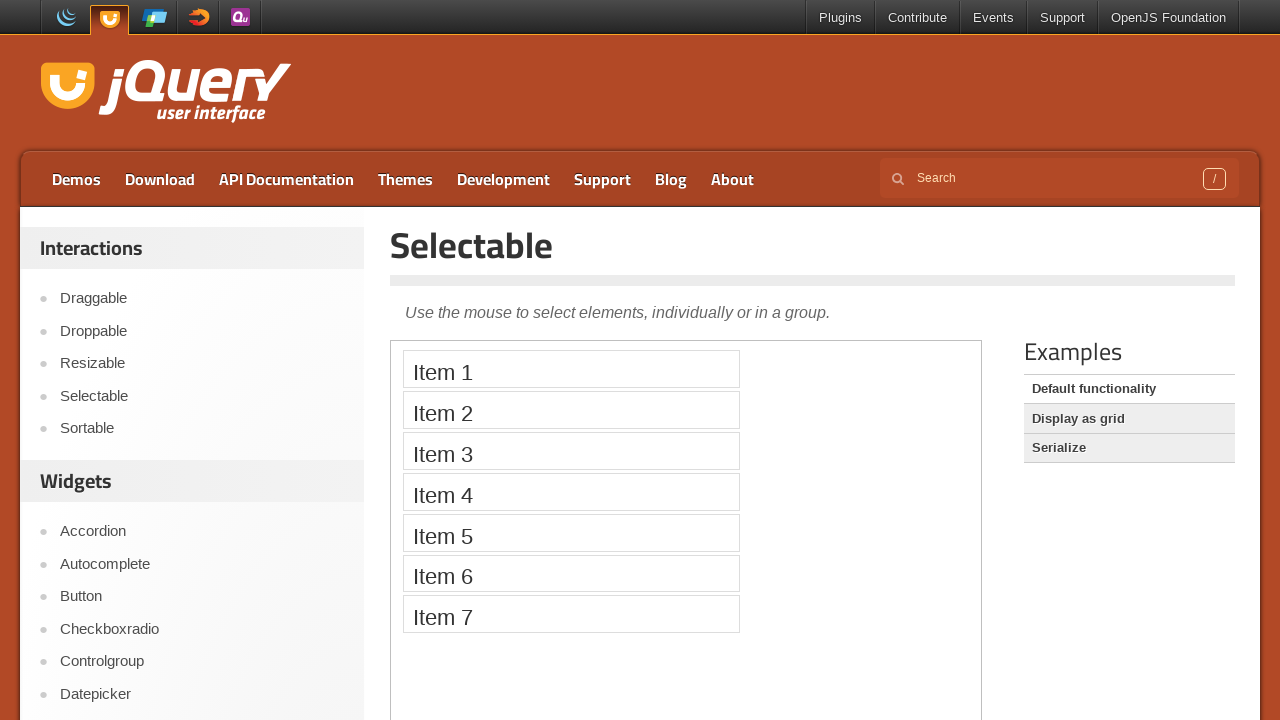

Retrieved all selectable list items
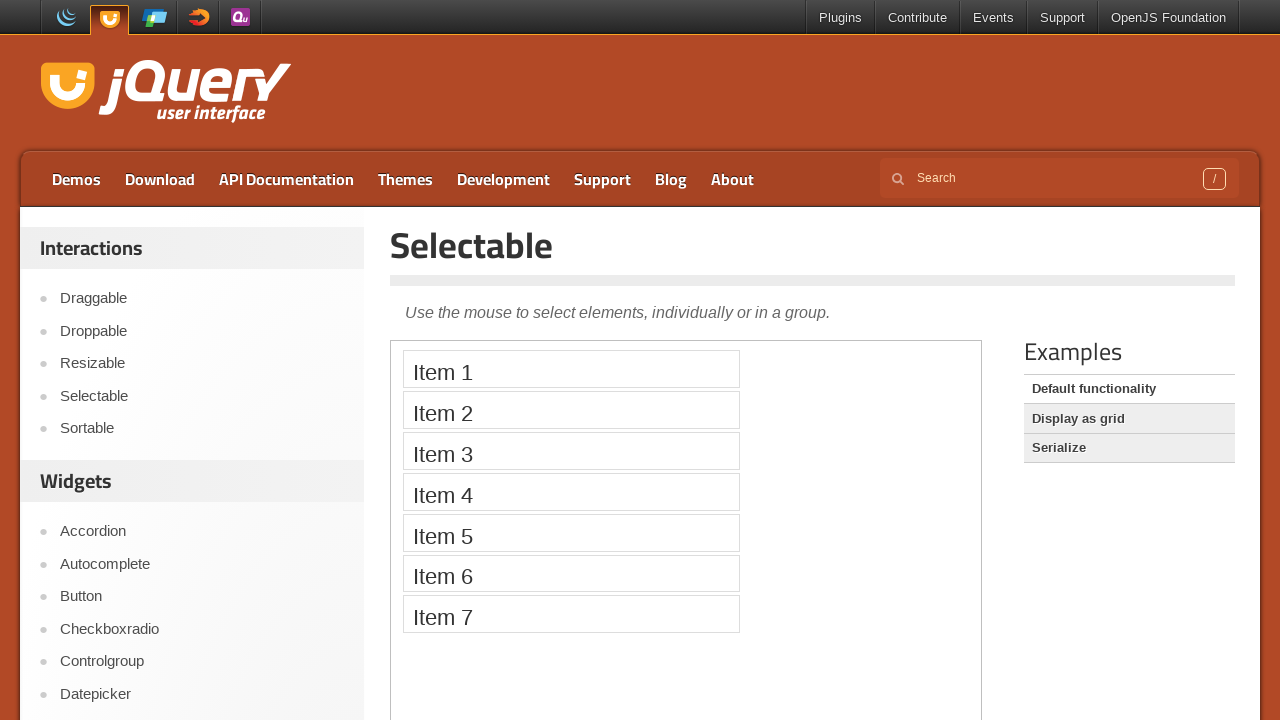

Clicked first list item to select it at (571, 369) on iframe >> nth=0 >> internal:control=enter-frame >> #selectable li >> nth=0
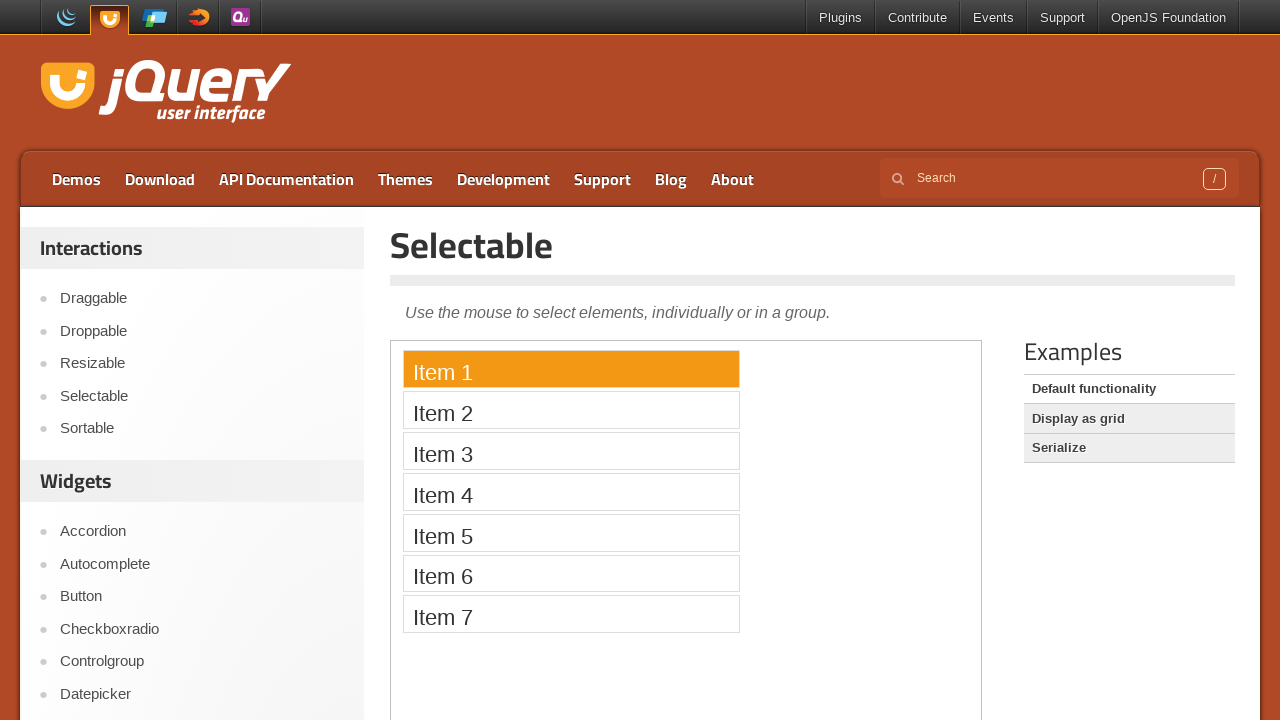

Ctrl+clicked second list item to add to selection at (571, 410) on iframe >> nth=0 >> internal:control=enter-frame >> #selectable li >> nth=1
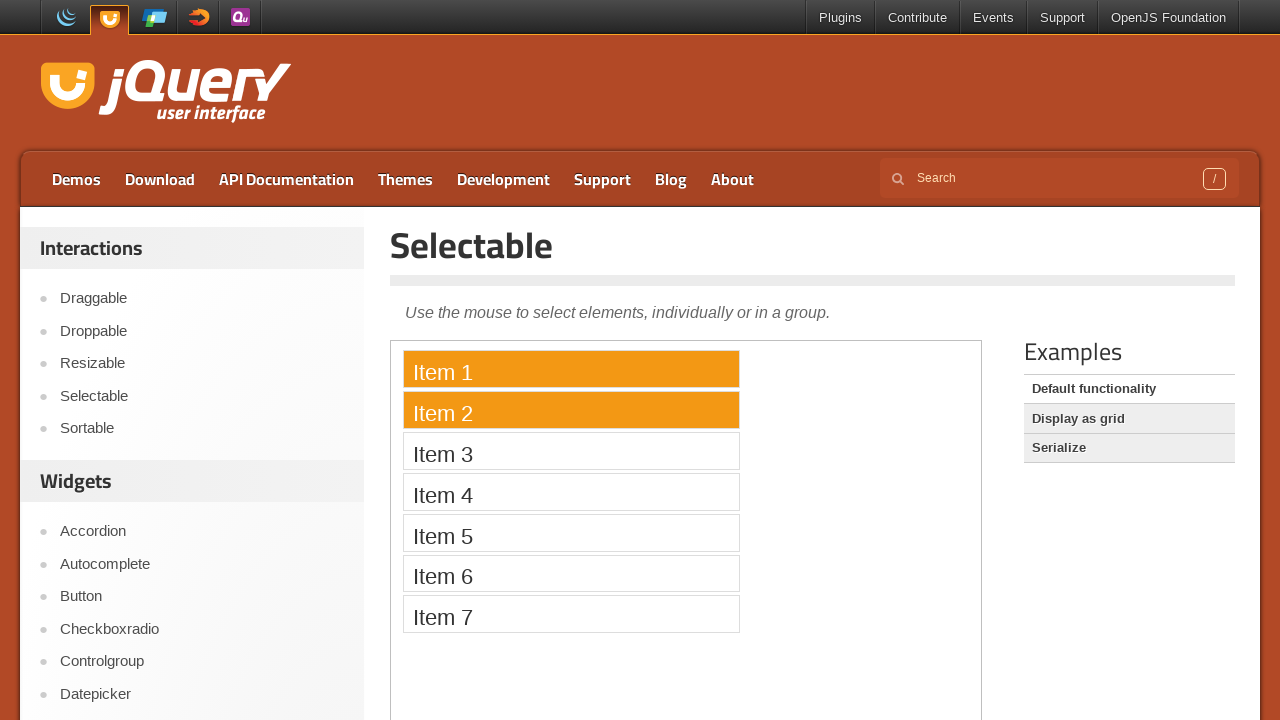

Ctrl+clicked third list item to add to selection at (571, 451) on iframe >> nth=0 >> internal:control=enter-frame >> #selectable li >> nth=2
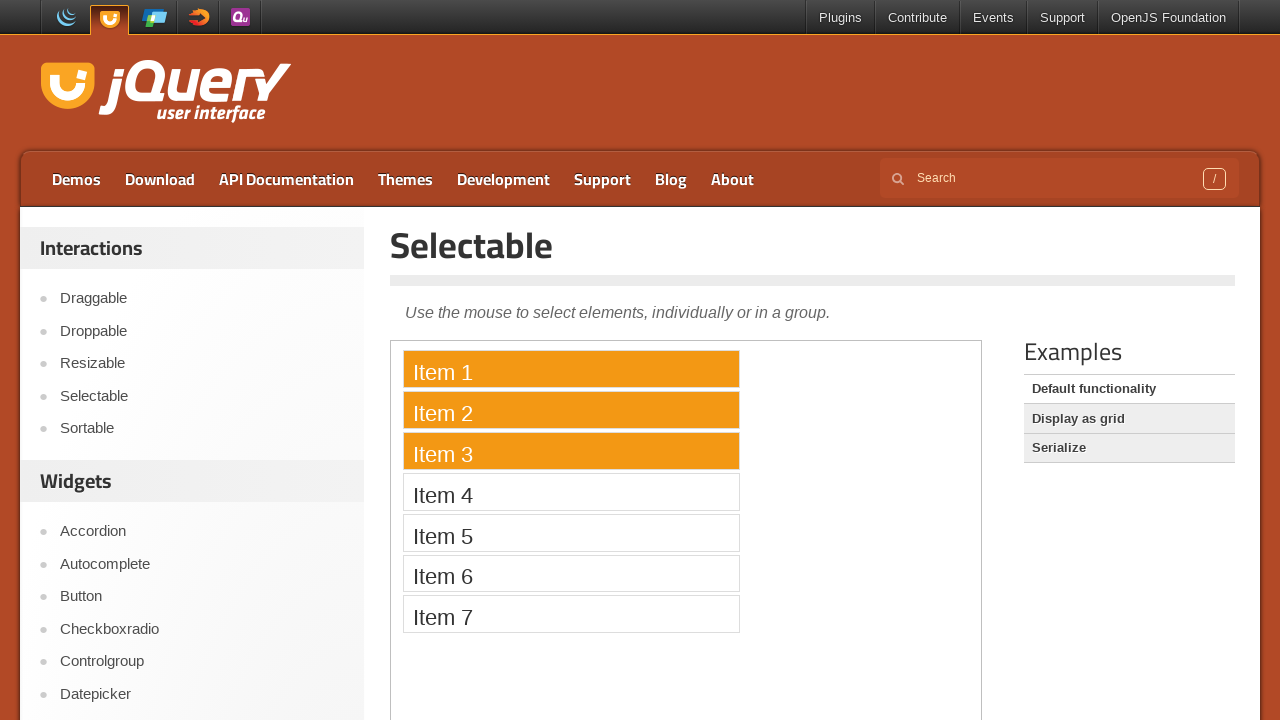

Verified that selected list items have the ui-selected class
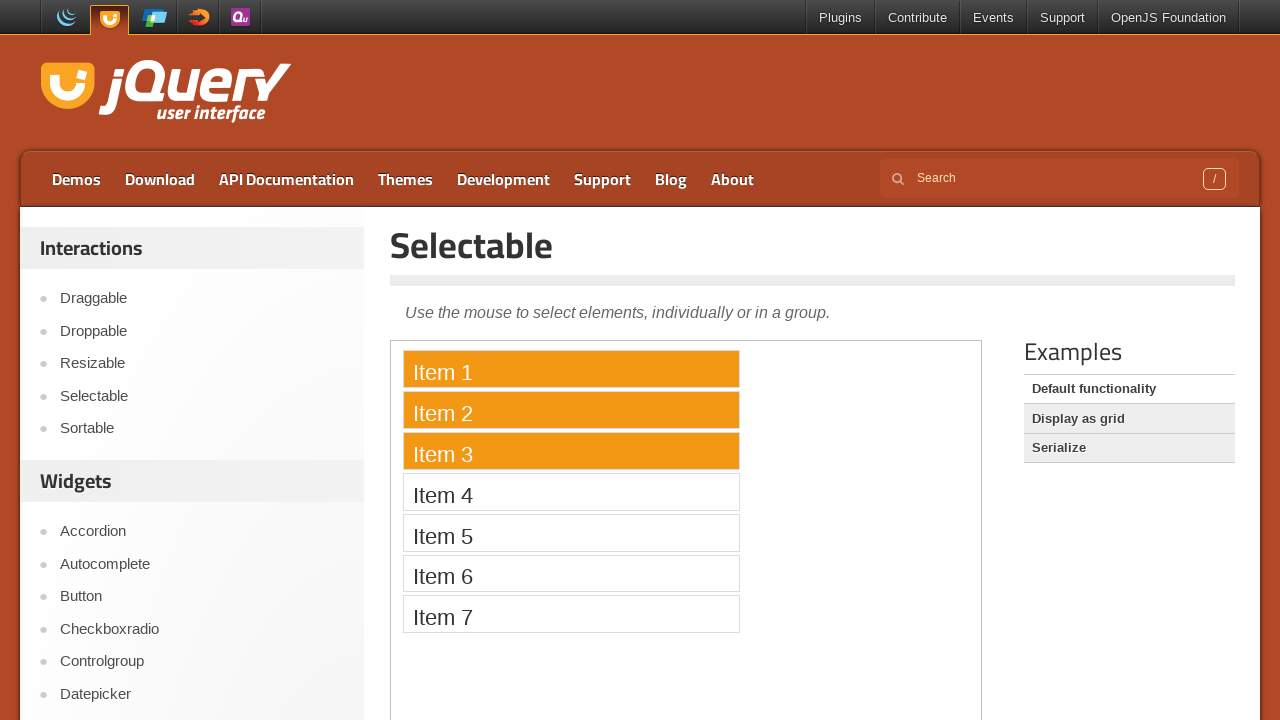

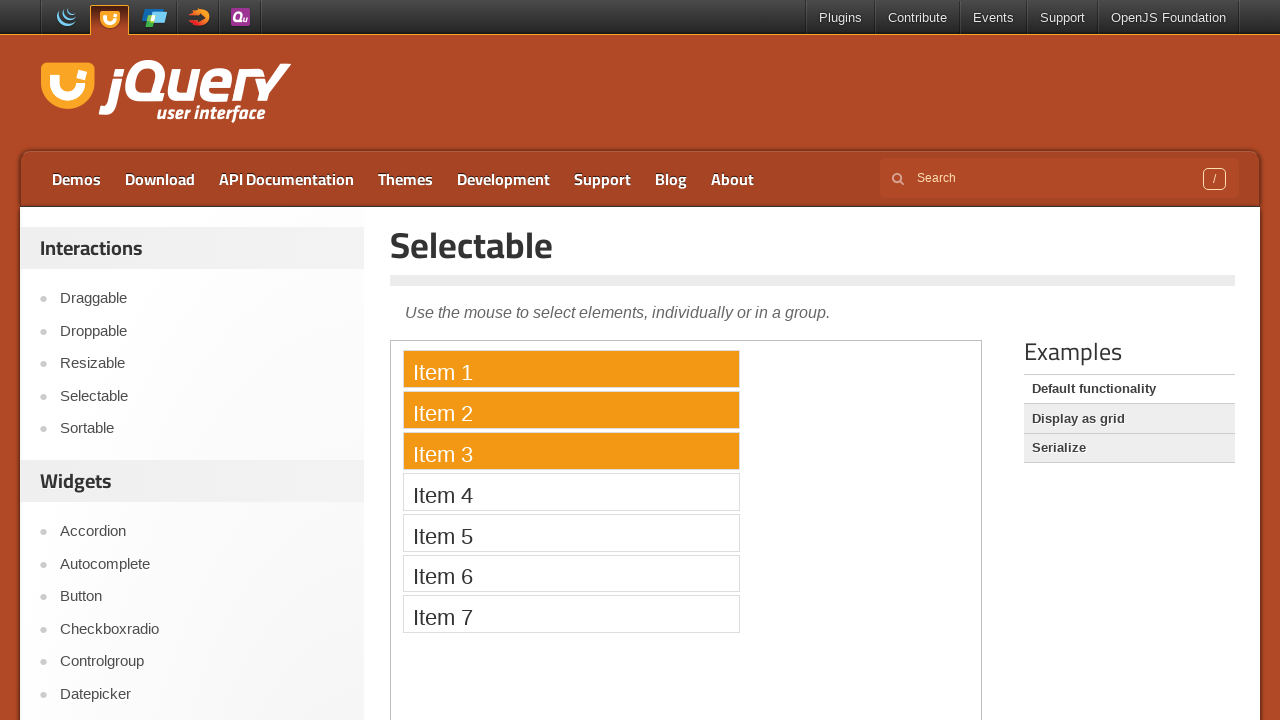